Tests static dropdown functionality by selecting options using three different methods: by index, by visible text, and by value on a practice website.

Starting URL: https://rahulshettyacademy.com/dropdownsPractise/

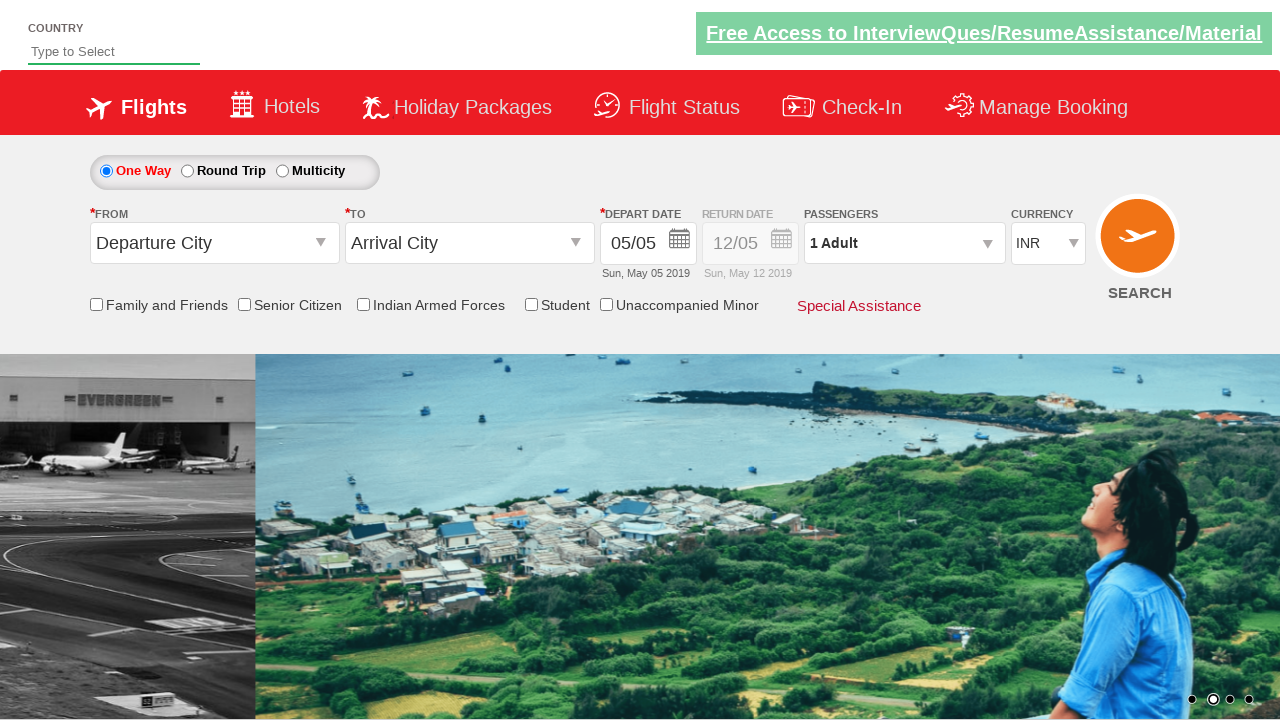

Navigated to dropdown practice website
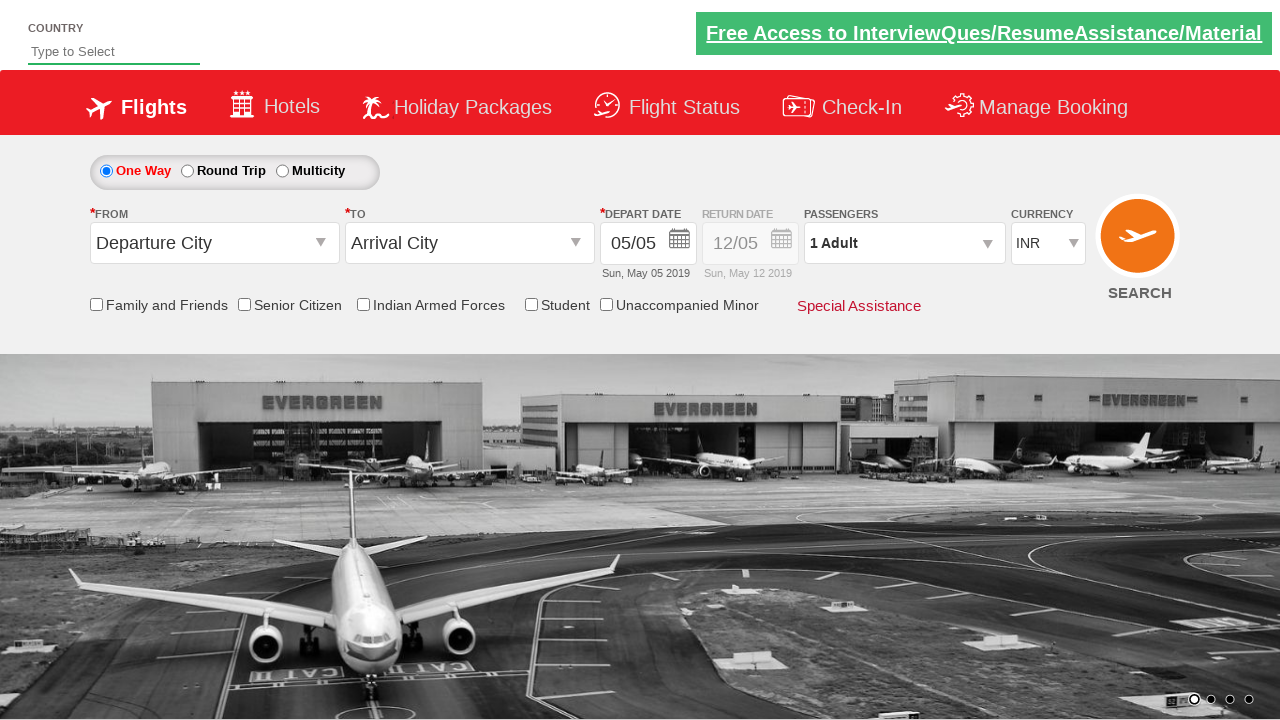

Selected dropdown option by index 3 (4th option) on #ctl00_mainContent_DropDownListCurrency
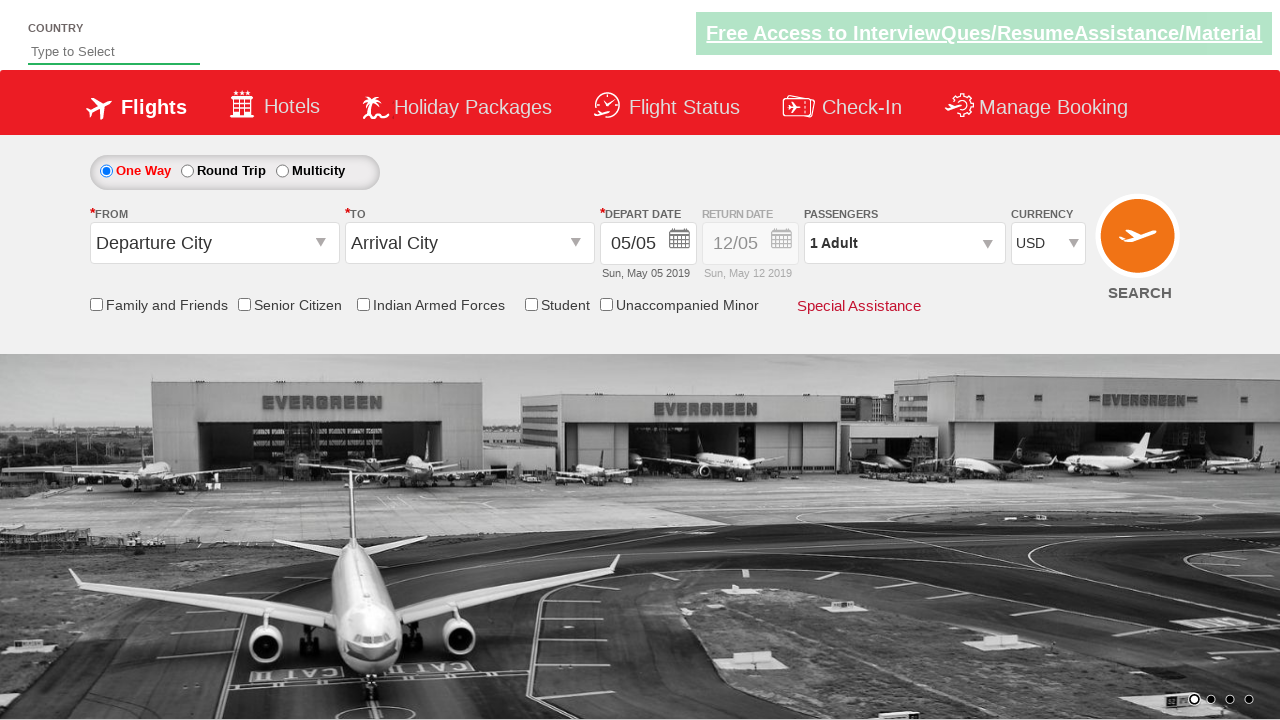

Selected dropdown option by visible text 'AED' on #ctl00_mainContent_DropDownListCurrency
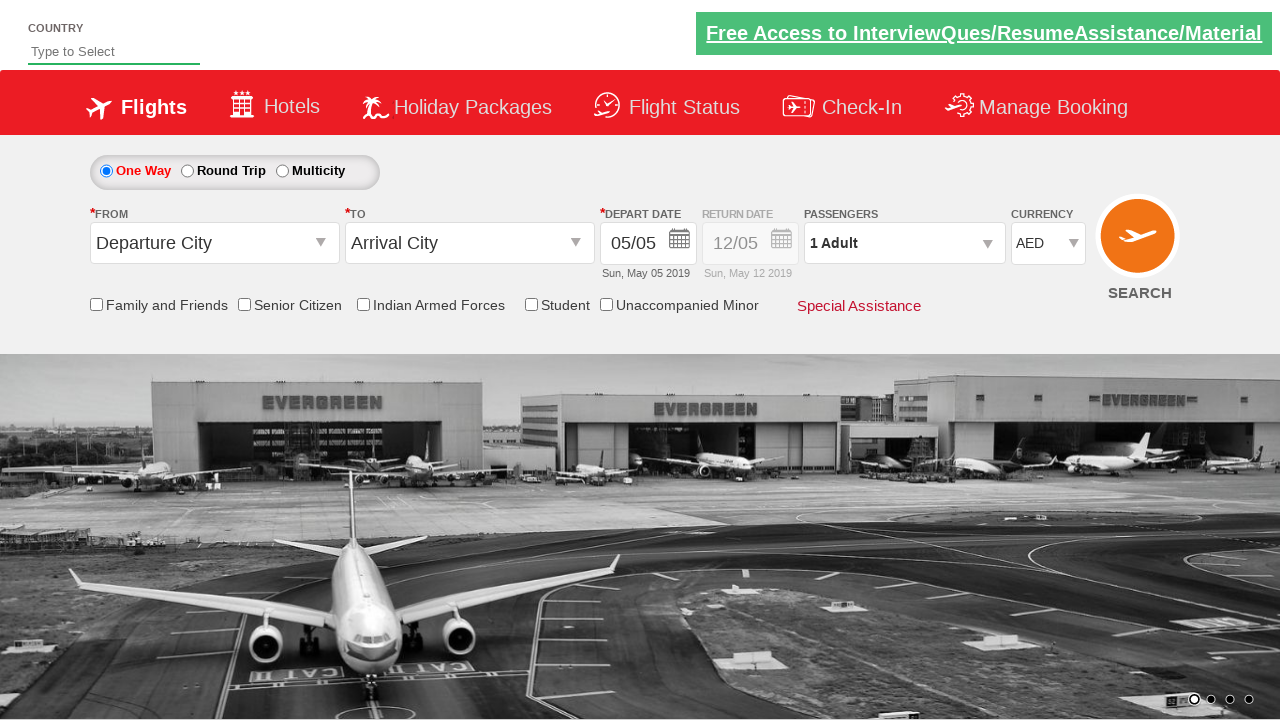

Selected dropdown option by value 'INR' on #ctl00_mainContent_DropDownListCurrency
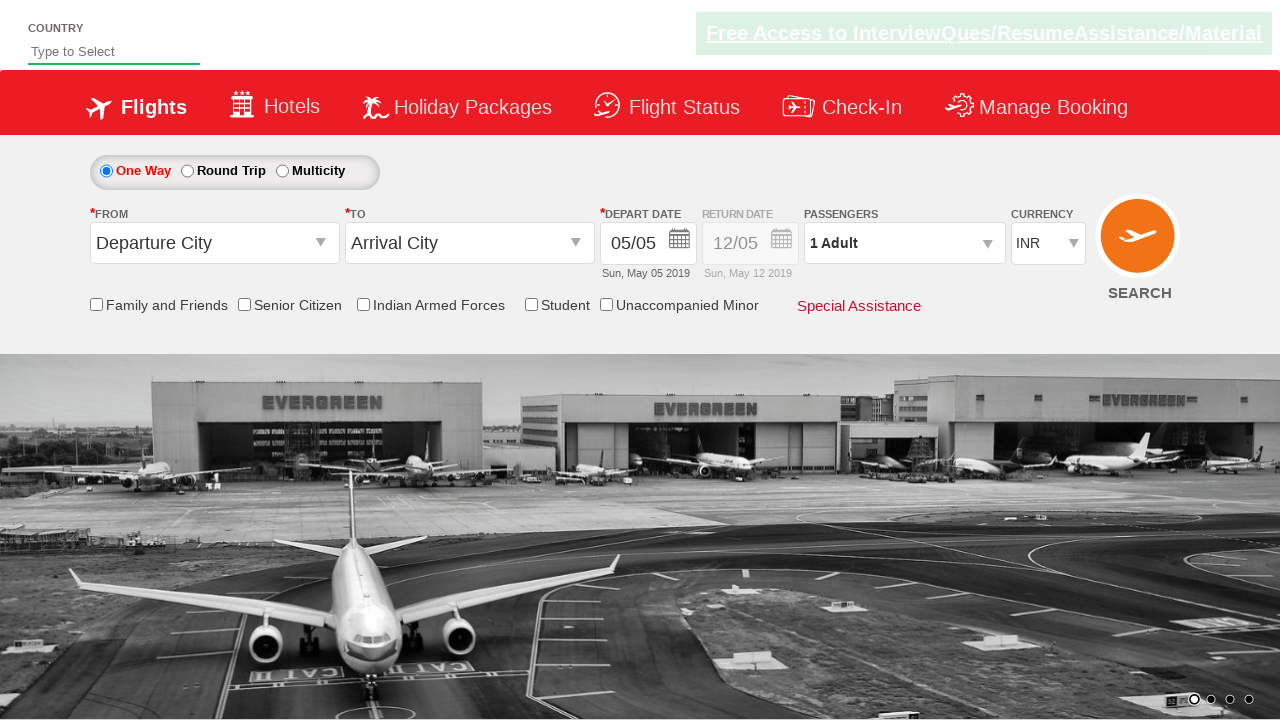

Waited 500ms to verify dropdown selection was applied
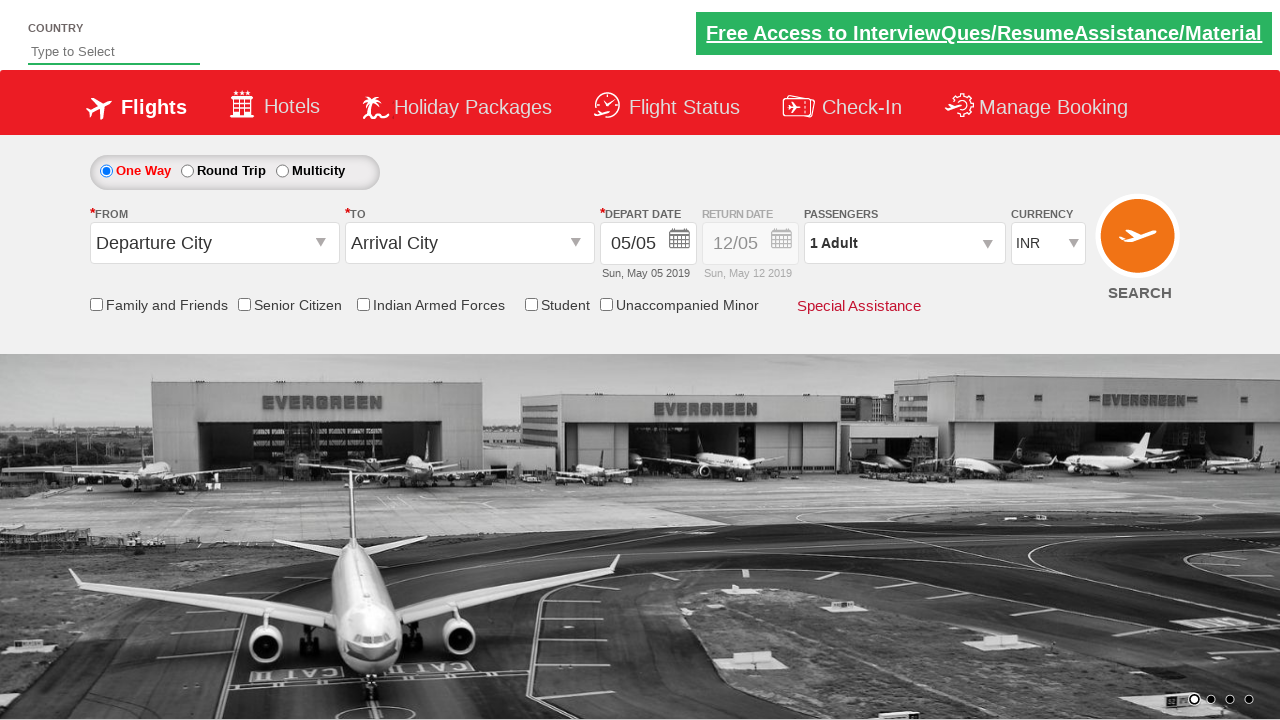

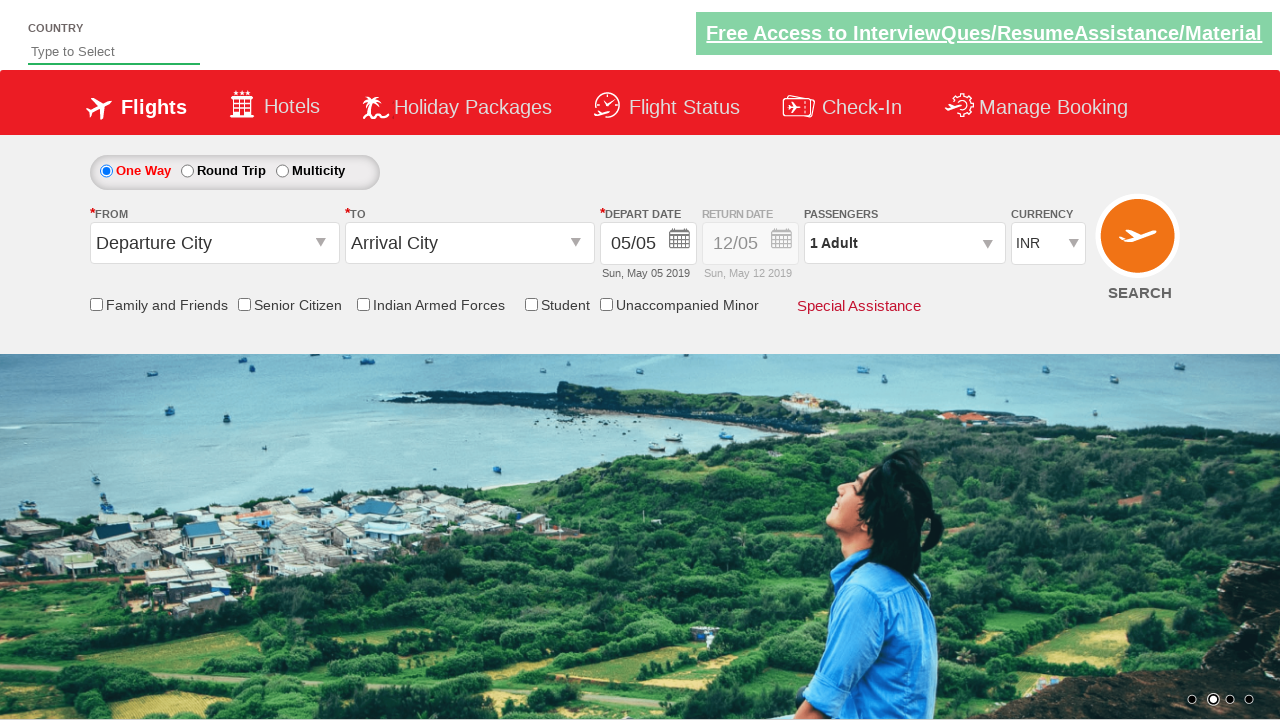